Tests right-click context menu navigation by performing a right-click, hovering through nested menu items, and clicking on a final menu option

Starting URL: http://deluxe-menu.com/popup-mode-sample.html

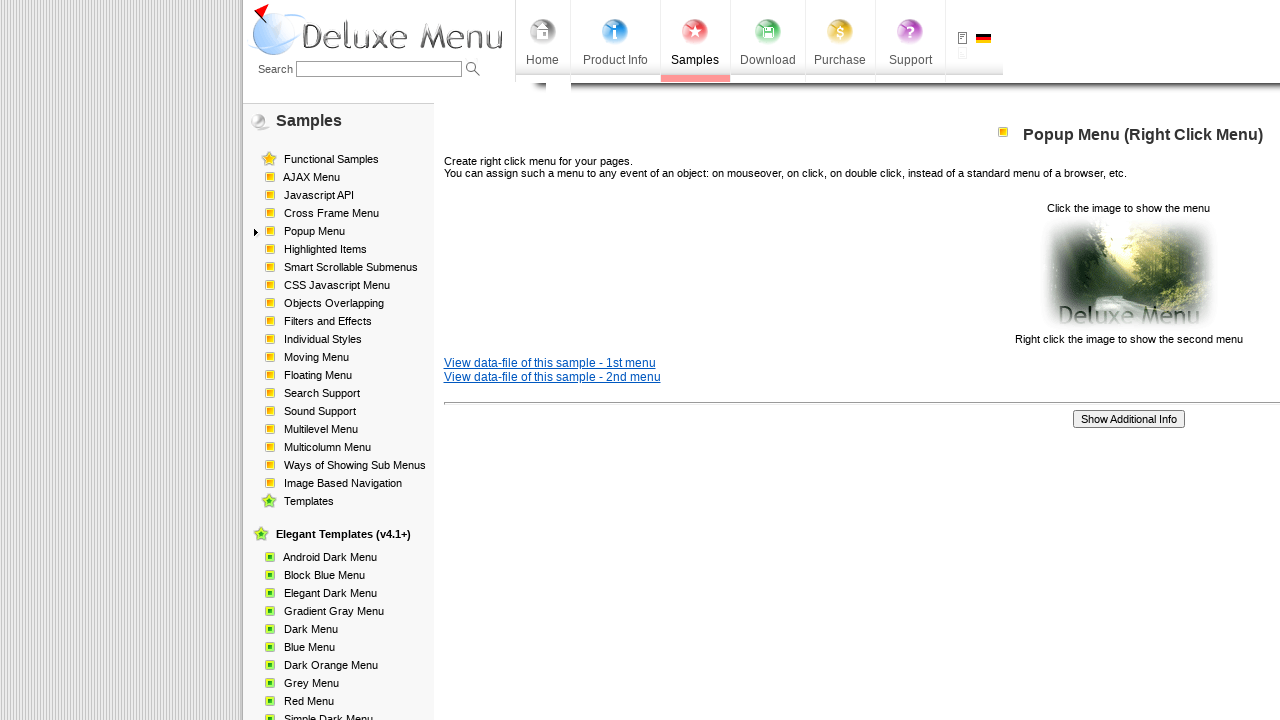

Located target element for right-click
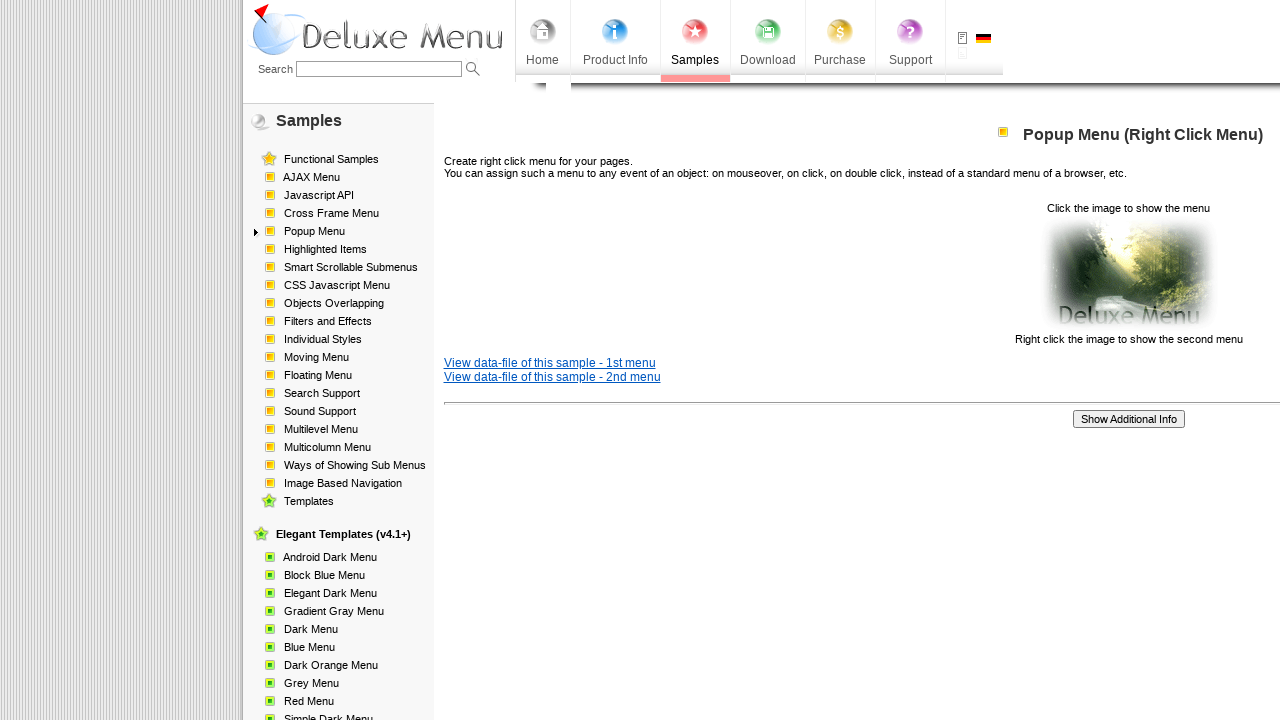

Right-clicked on target element to open context menu at (1128, 274) on xpath=//tbody/tr[1]/td[3]/p[2]/img[1]
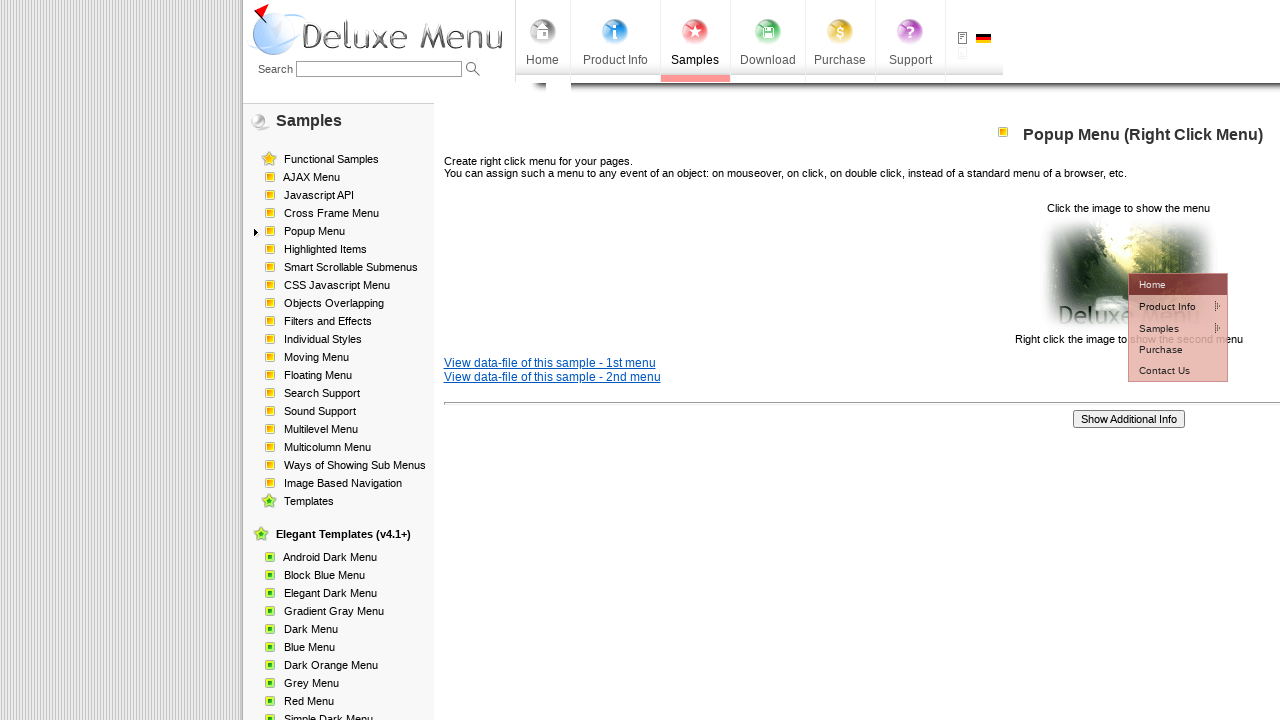

Waited 1500ms for context menu to appear
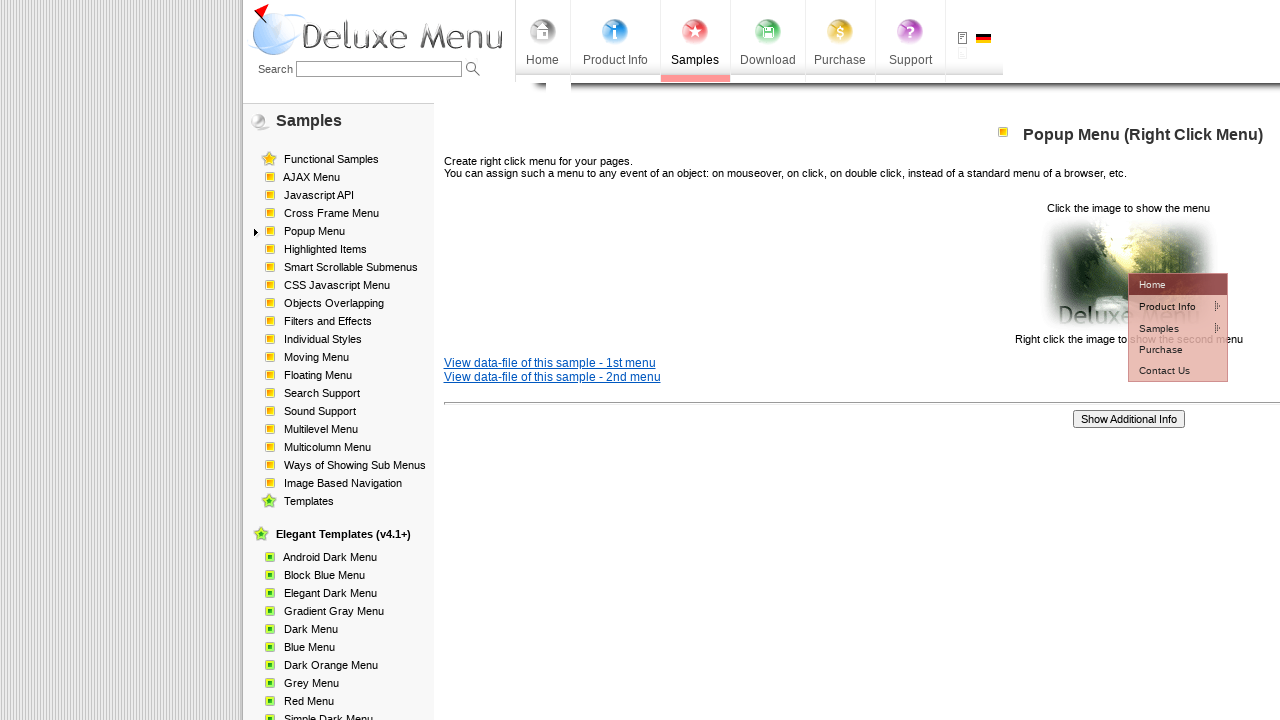

Hovered over first menu item at (1165, 306) on xpath=//td[@id='dm2m1i1tdT']
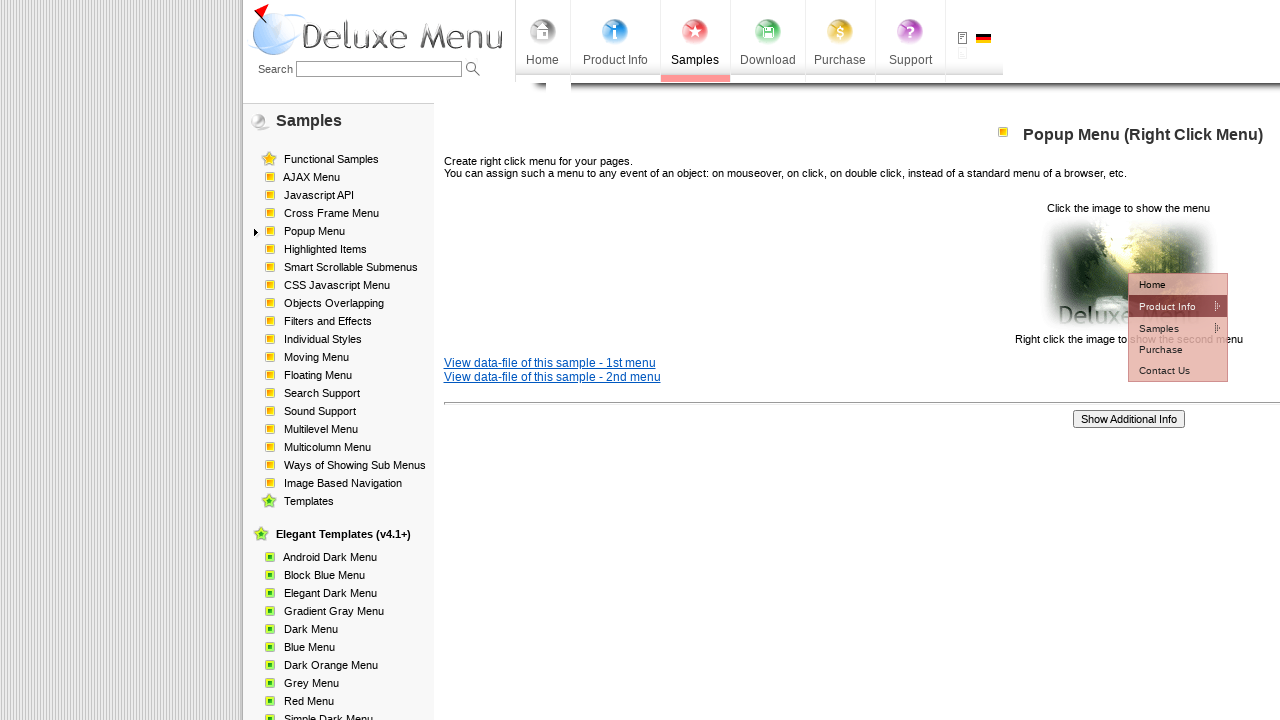

Waited 1500ms for submenu preparation
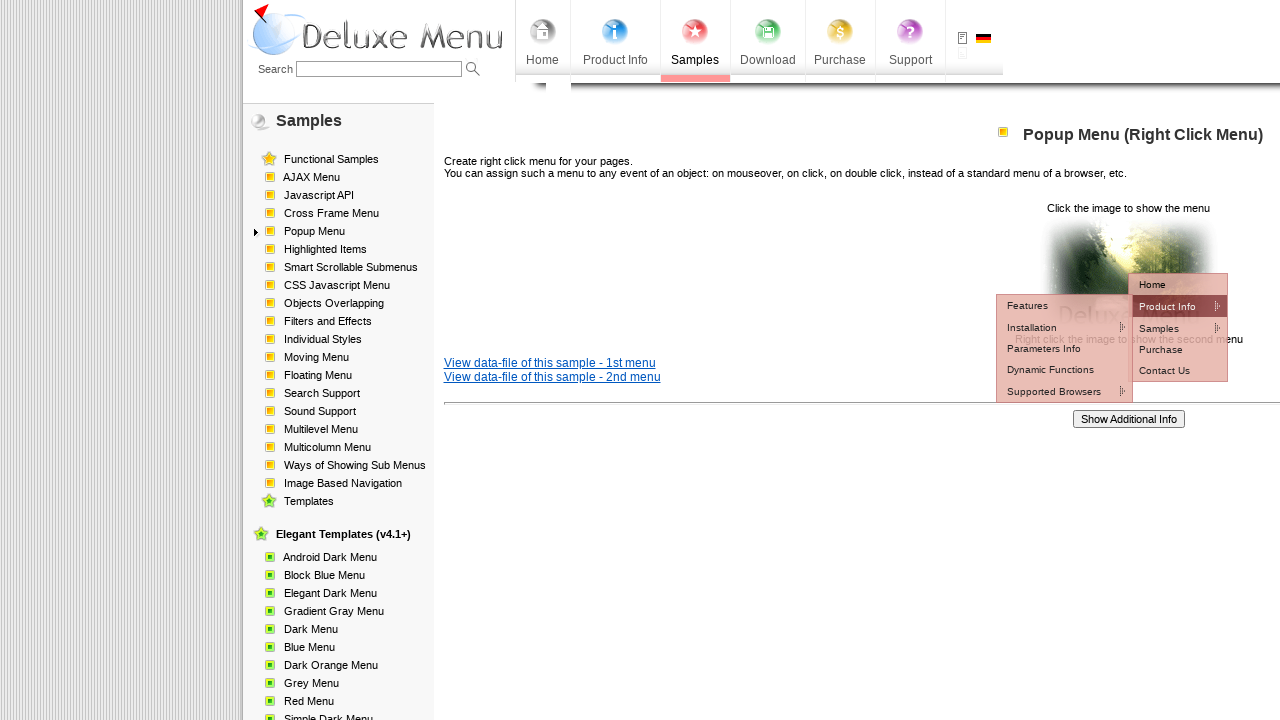

Hovered over second menu item to reveal submenu at (1052, 327) on xpath=//td[@id='dm2m2i1tdT']
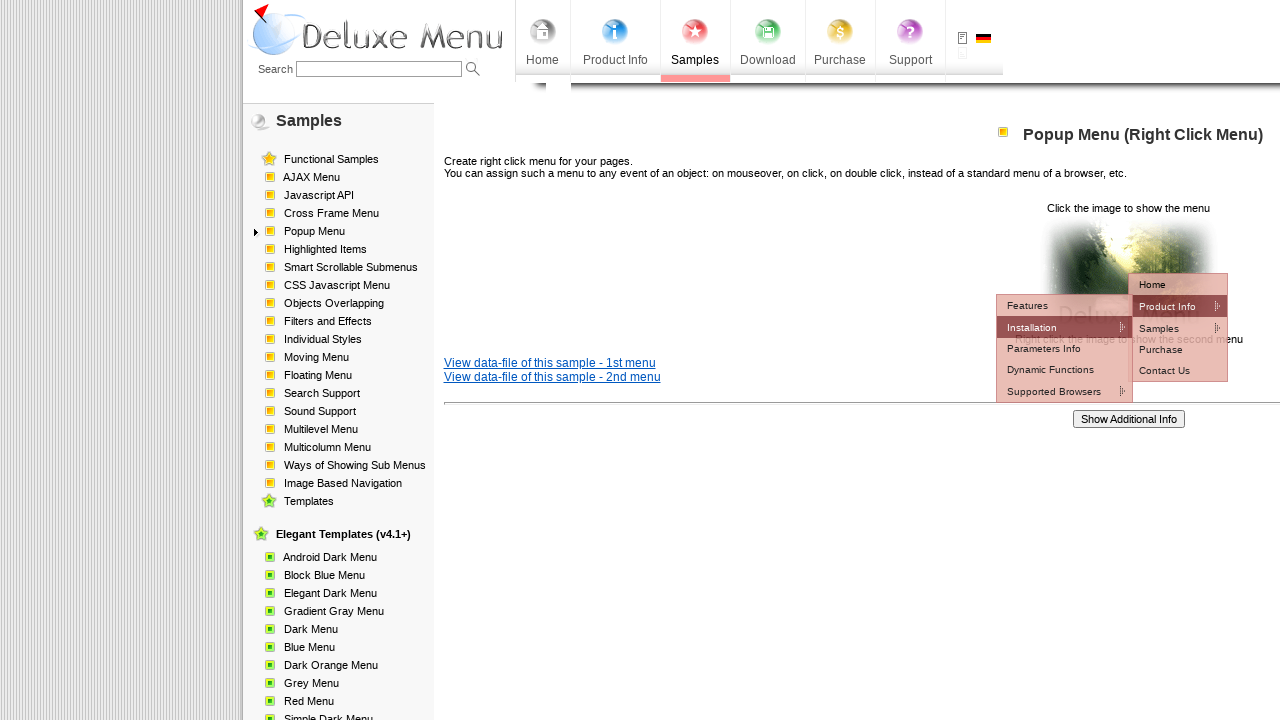

Waited 1500ms before clicking final menu item
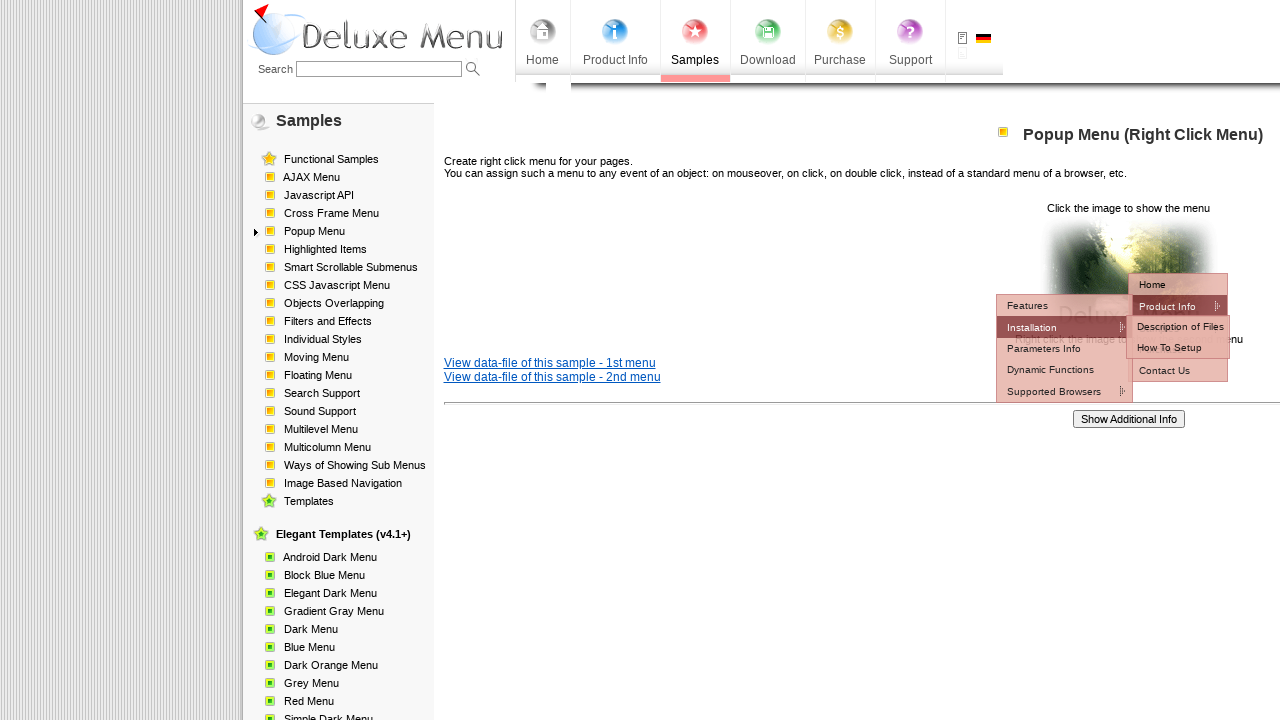

Clicked on final nested menu item at (1178, 326) on xpath=//td[@id='dm2m3i0tdT']
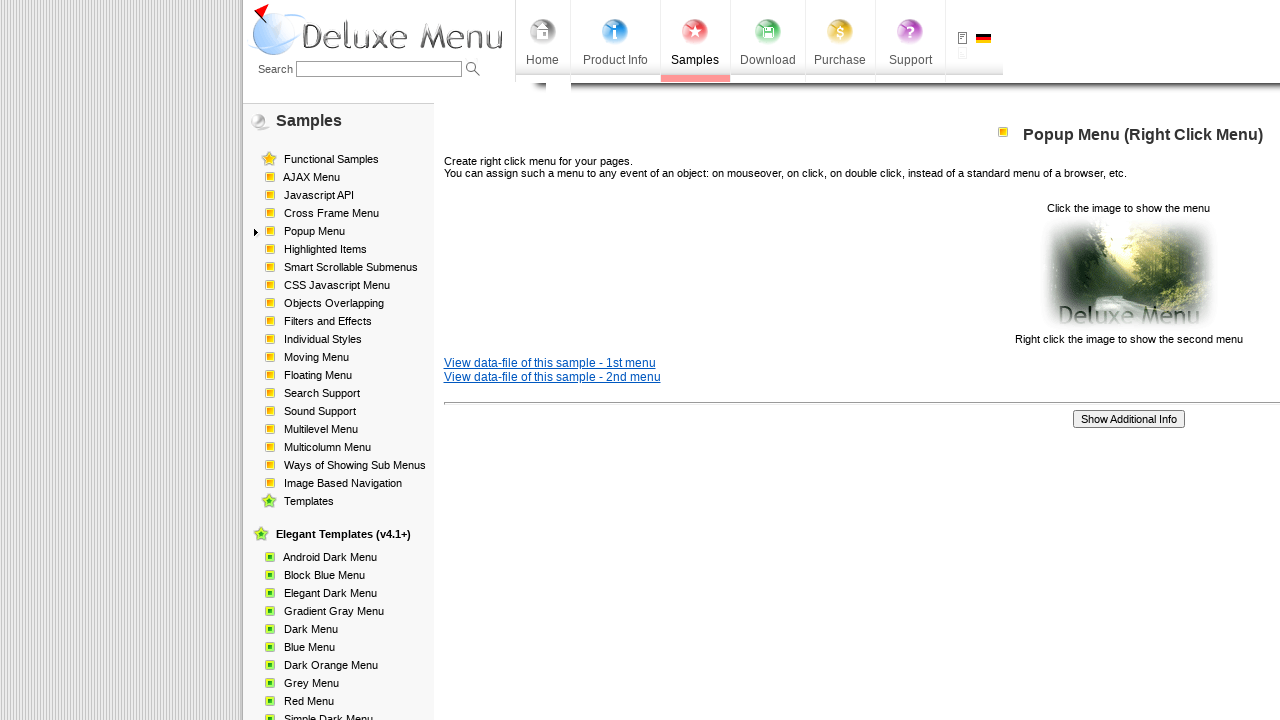

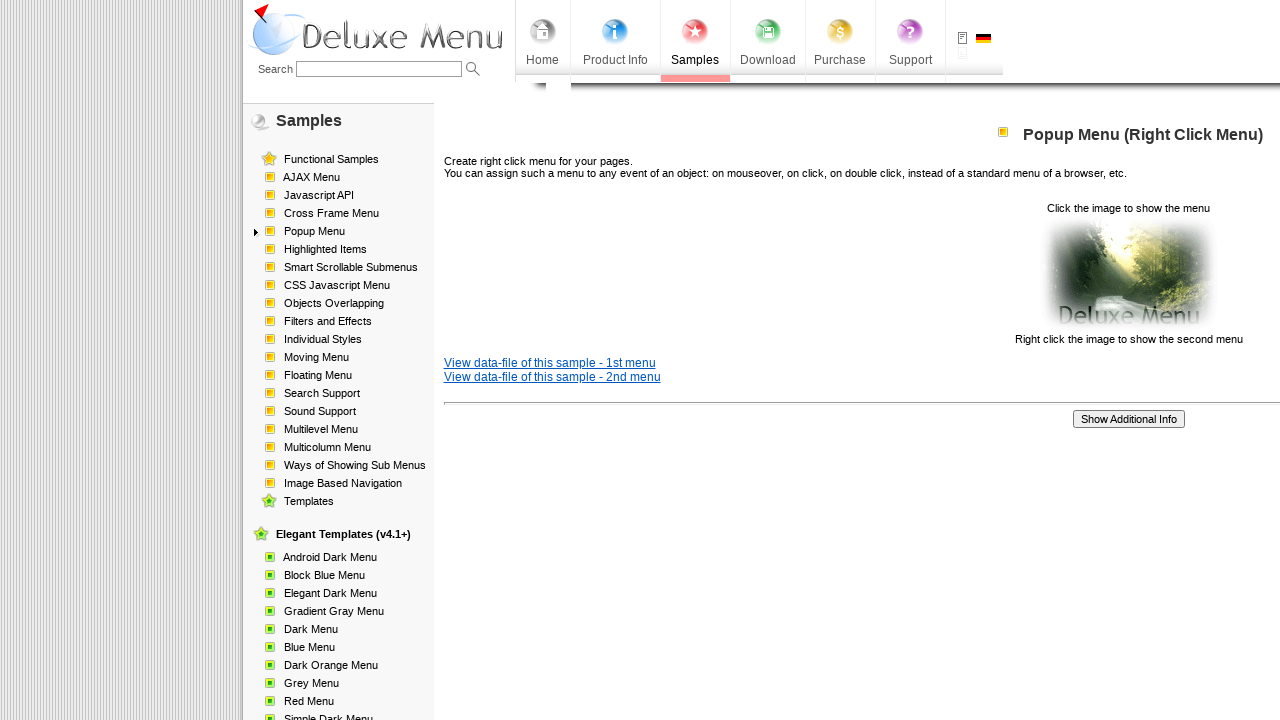